Navigates to a GitHub repository page and locates the README markdown content, adjusting its styling

Starting URL: https://github.com/microsoft/playwright

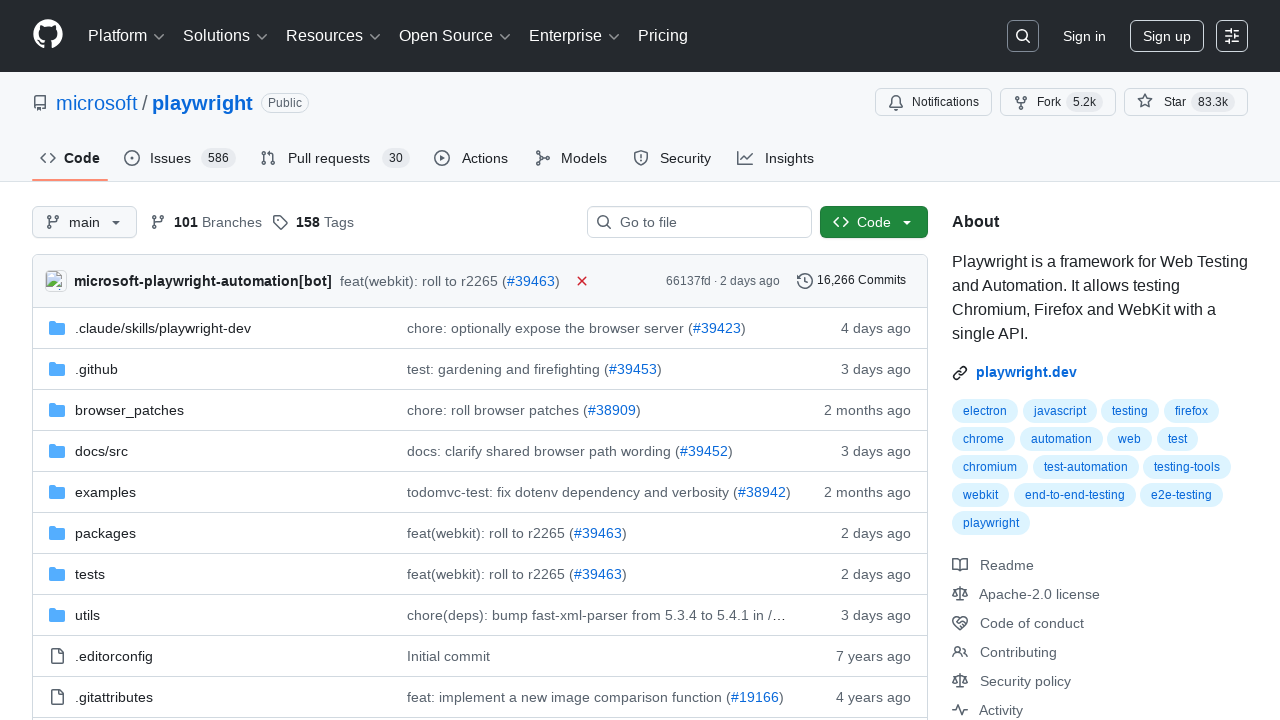

Waited for README markdown content to load
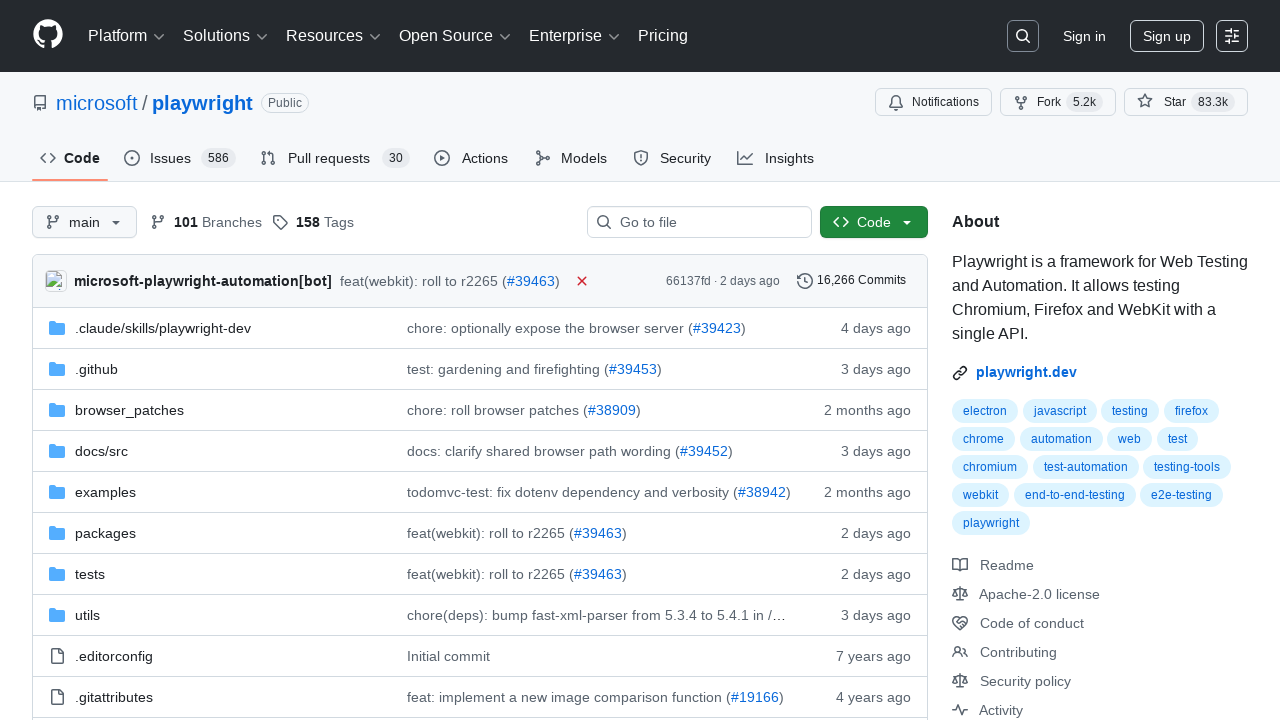

Located markdown-body element
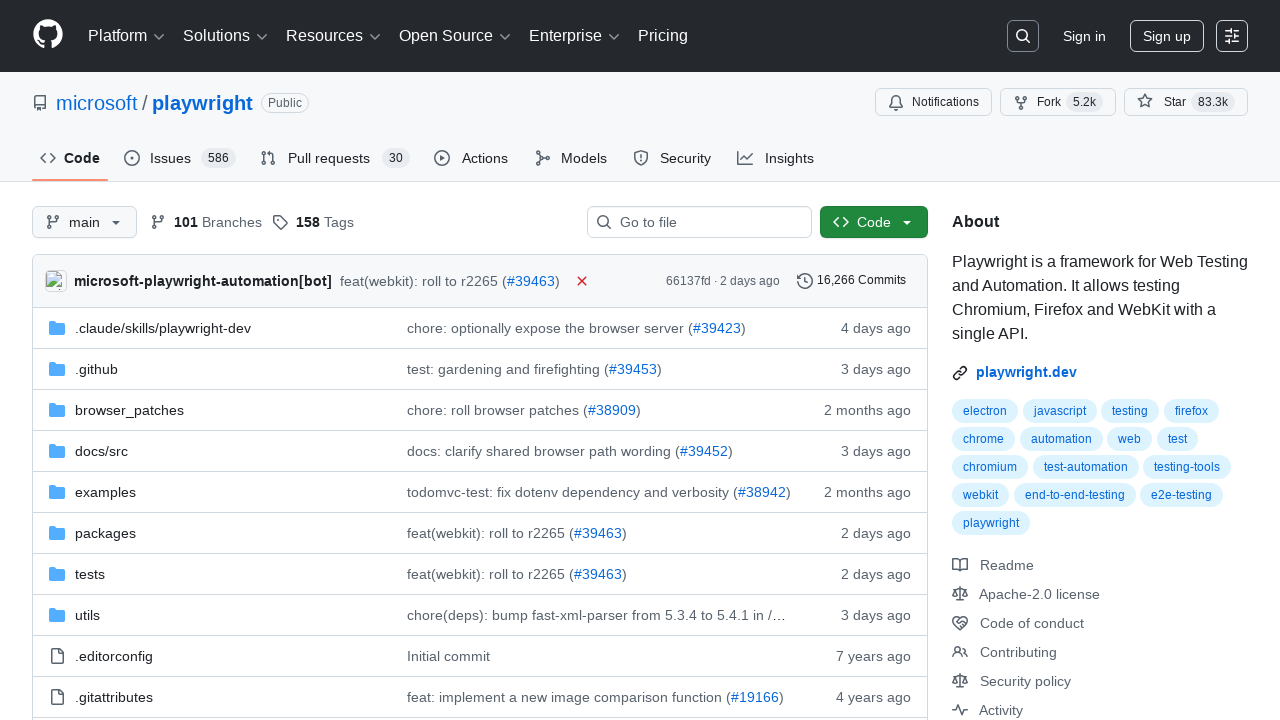

Adjusted README styling: increased padding to 40px and removed repository files navigation
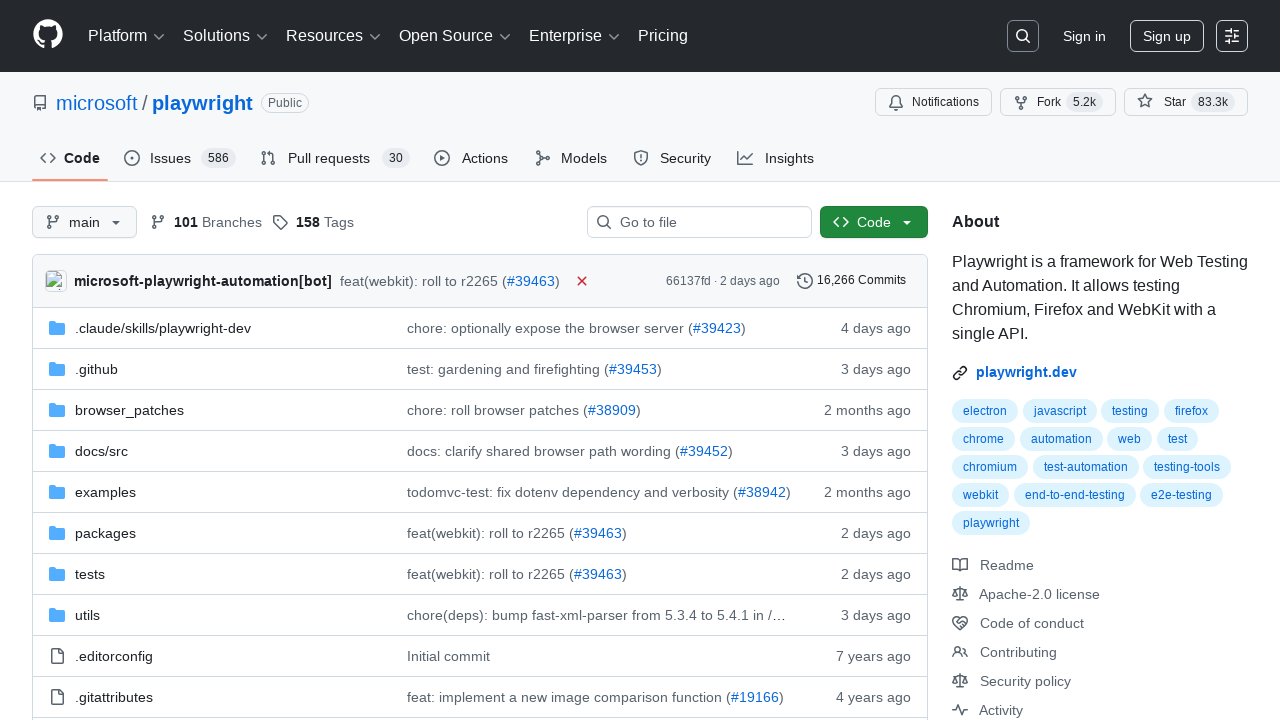

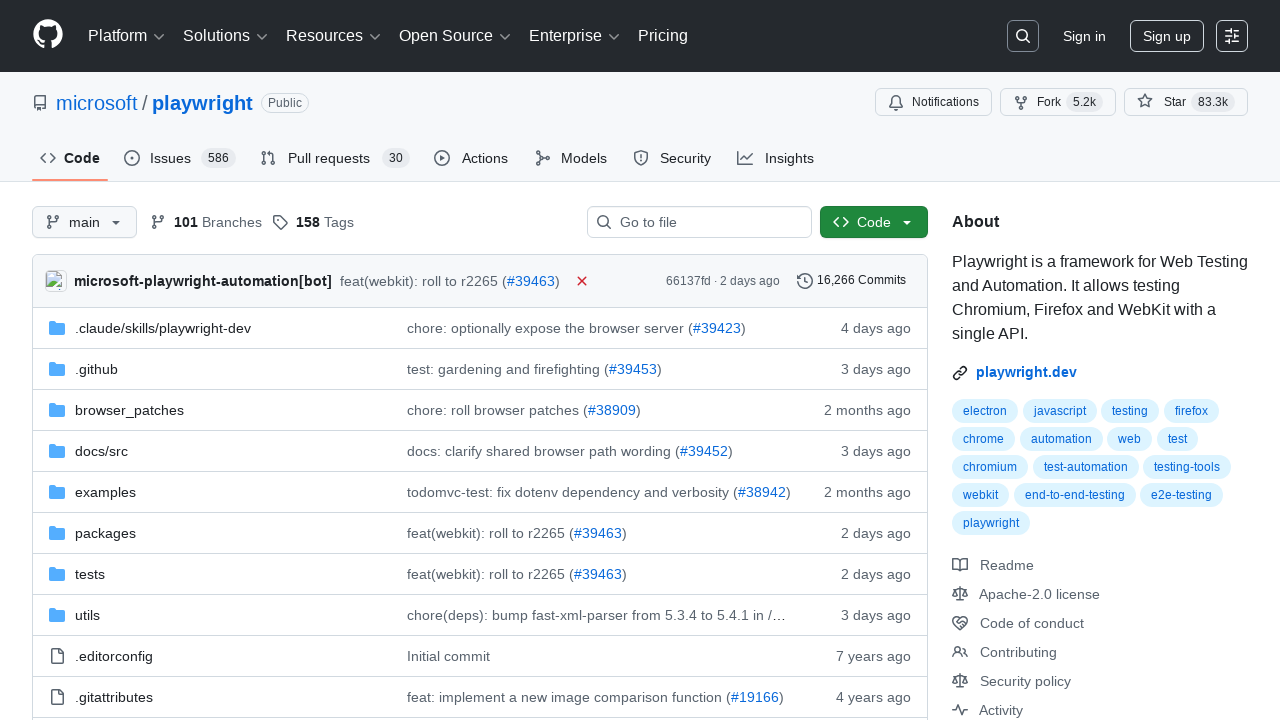